Tests the jQuery UI draggable component by switching to the demo iframe and performing a drag and drop action on the draggable element.

Starting URL: https://jqueryui.com/draggable/

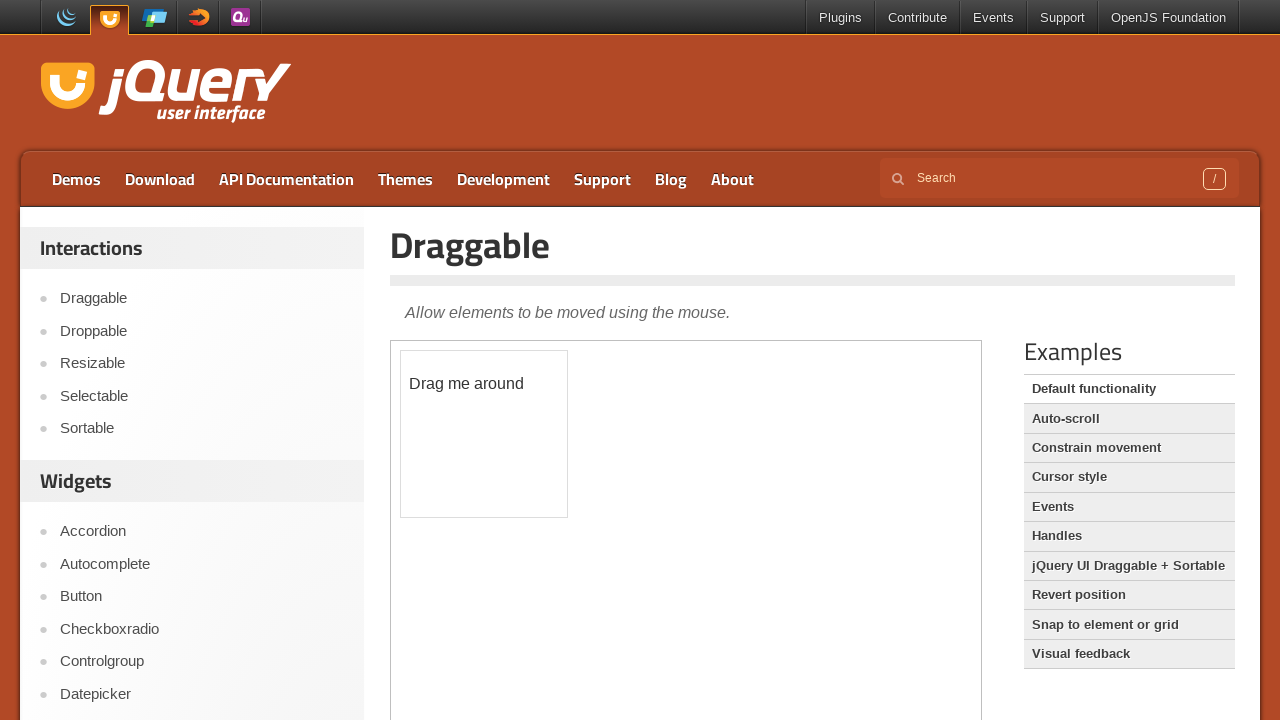

Located the demo iframe
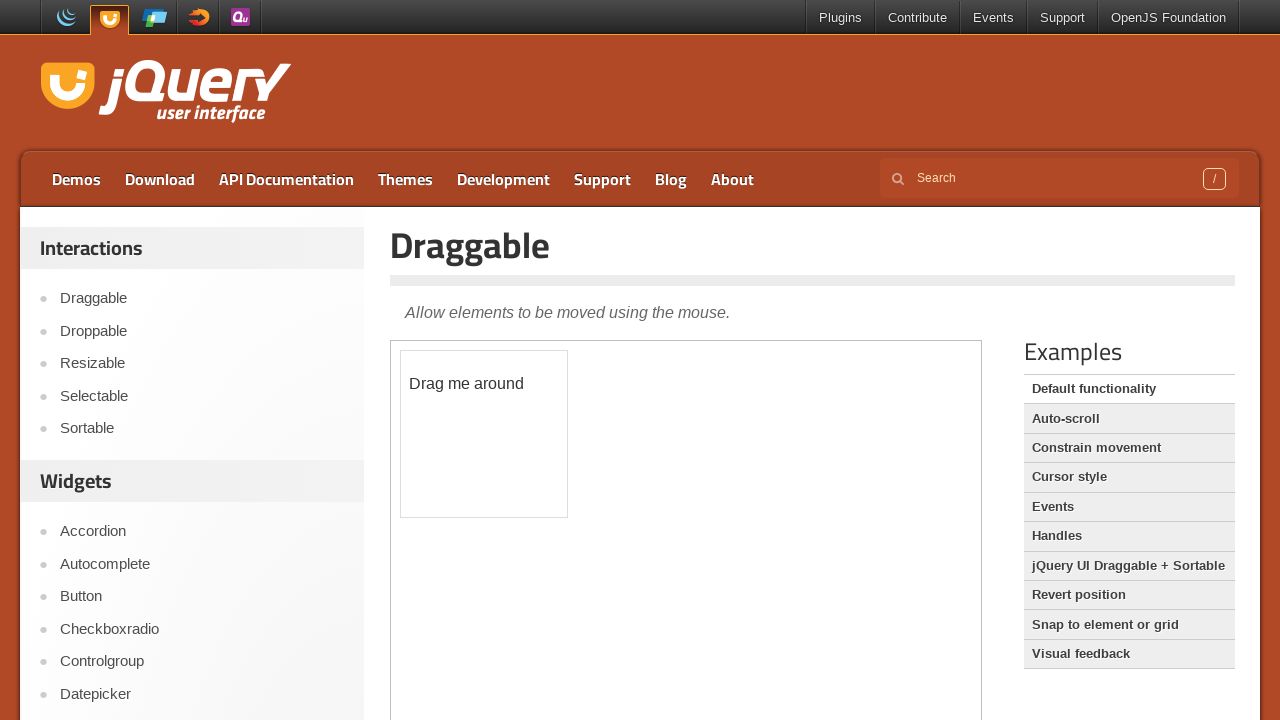

Located the draggable element within the iframe
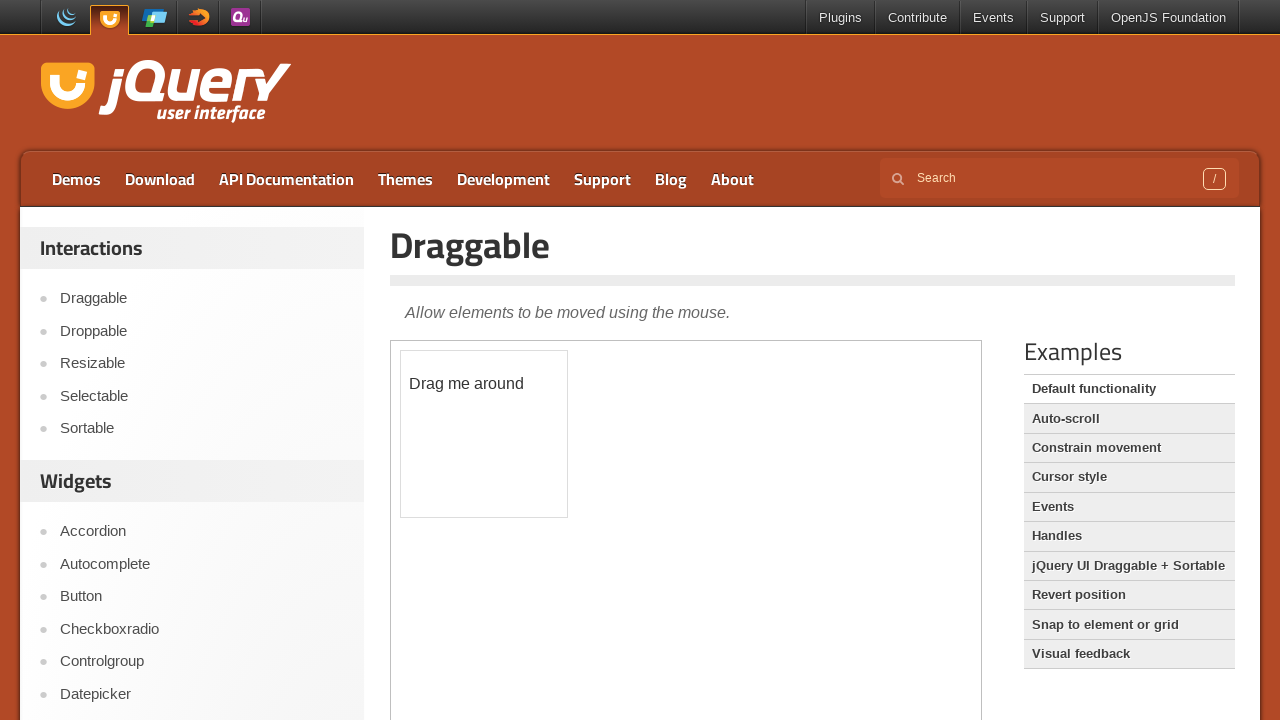

Draggable element is now visible
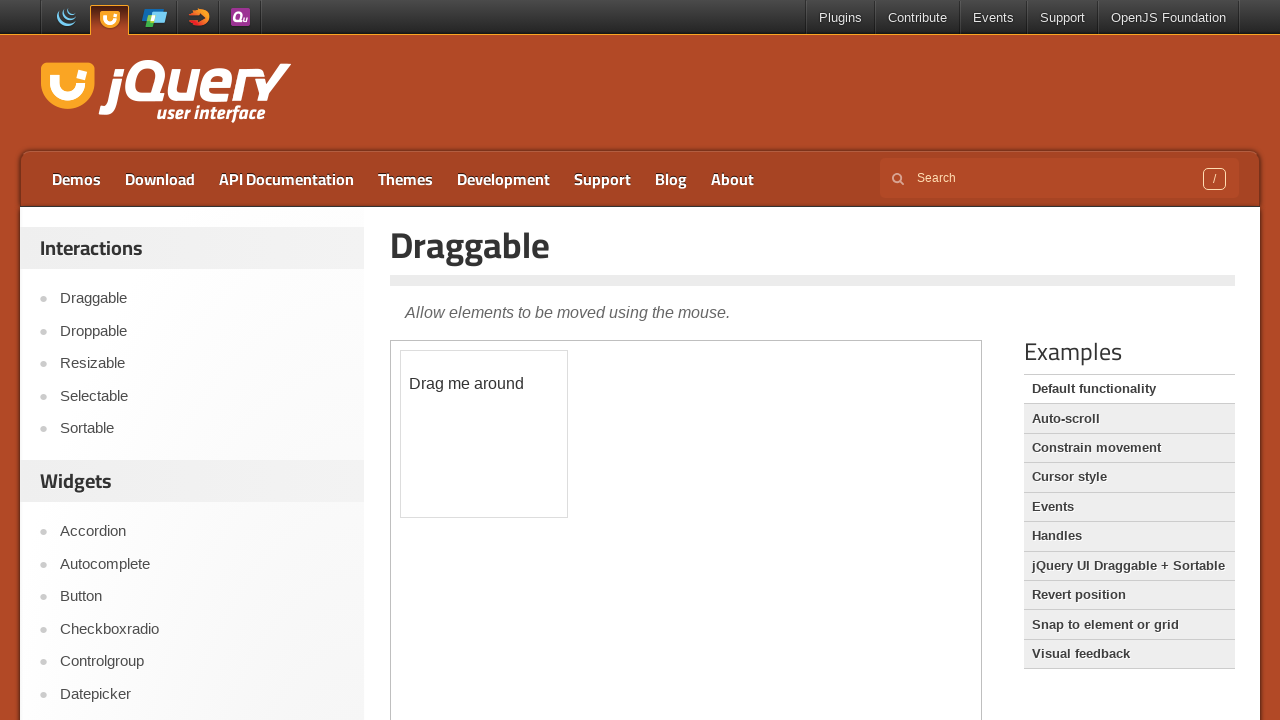

Dragged the draggable element to position (200, 200) at (592, 542)
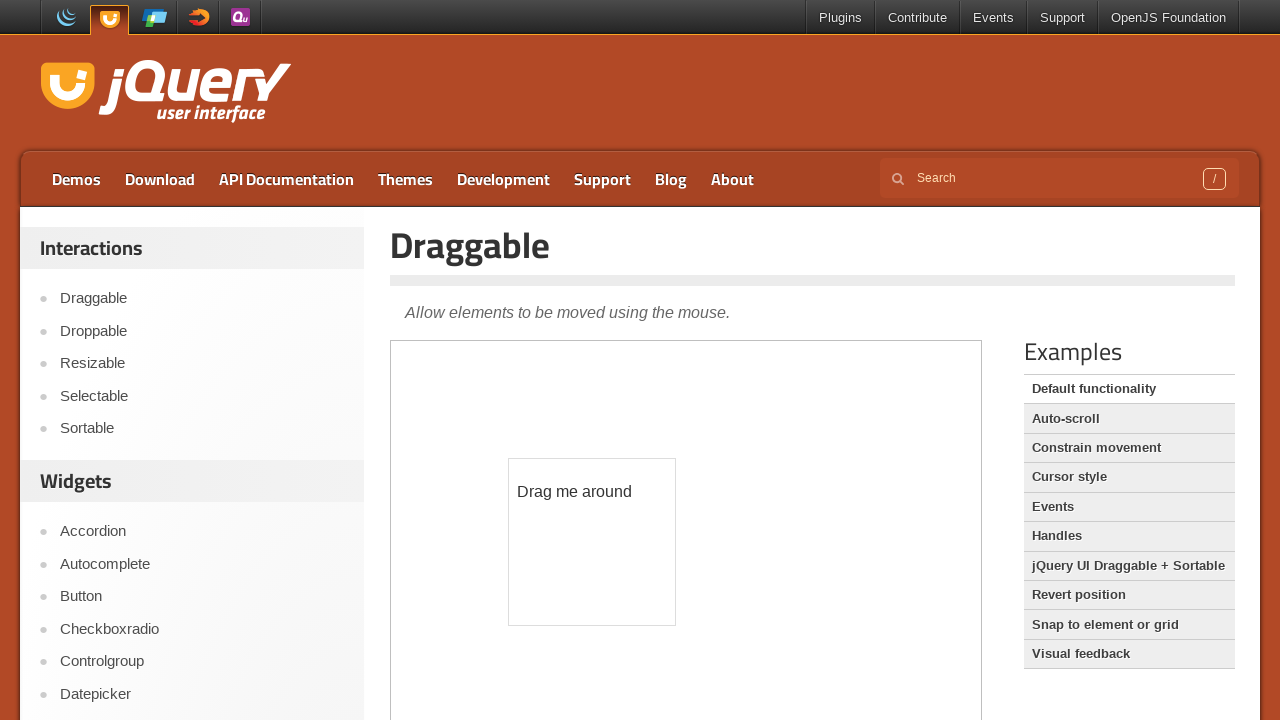

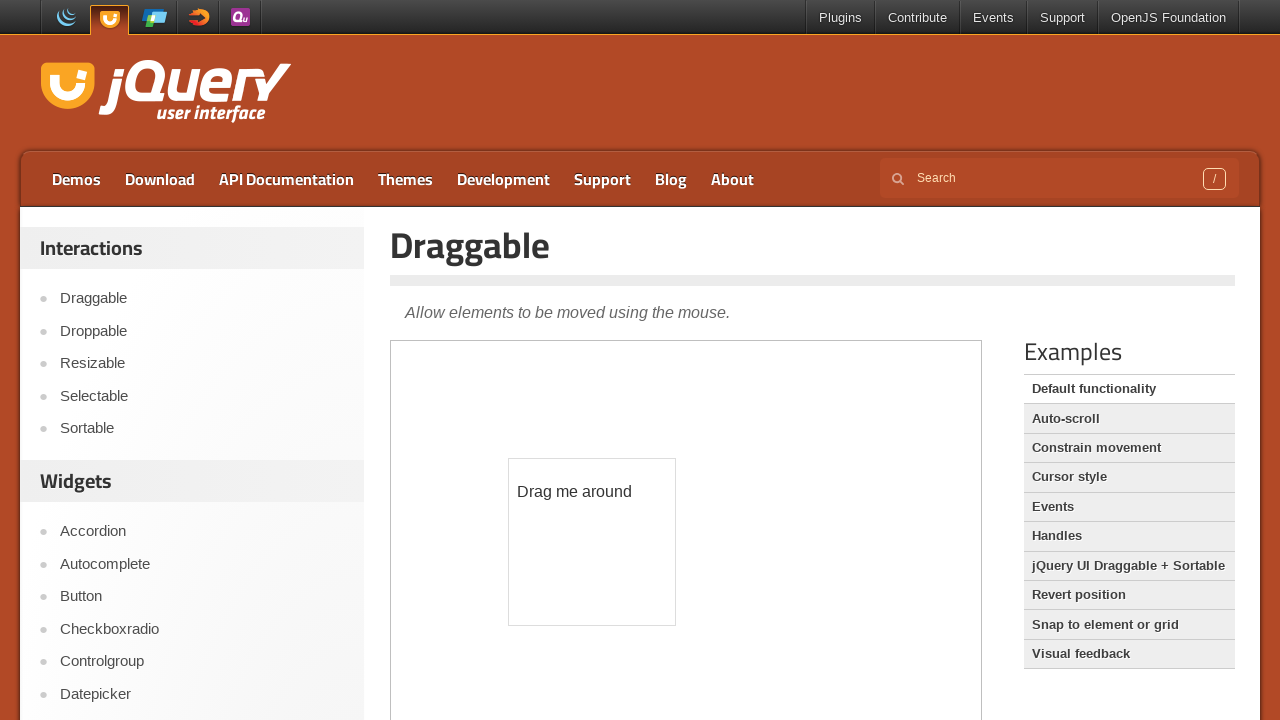